Tests selecting an option from a dropdown by iterating through options and clicking the one with matching text, then verifies the selection was made correctly.

Starting URL: https://the-internet.herokuapp.com/dropdown

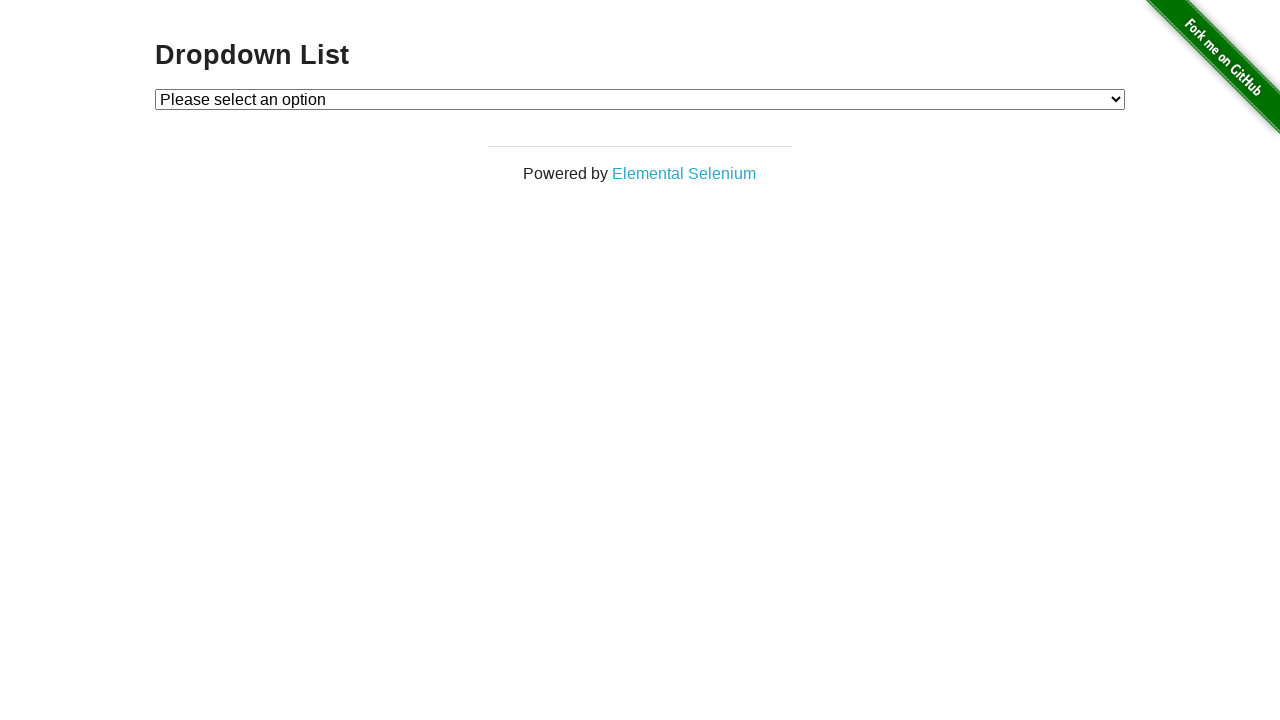

Waited for dropdown element to be present
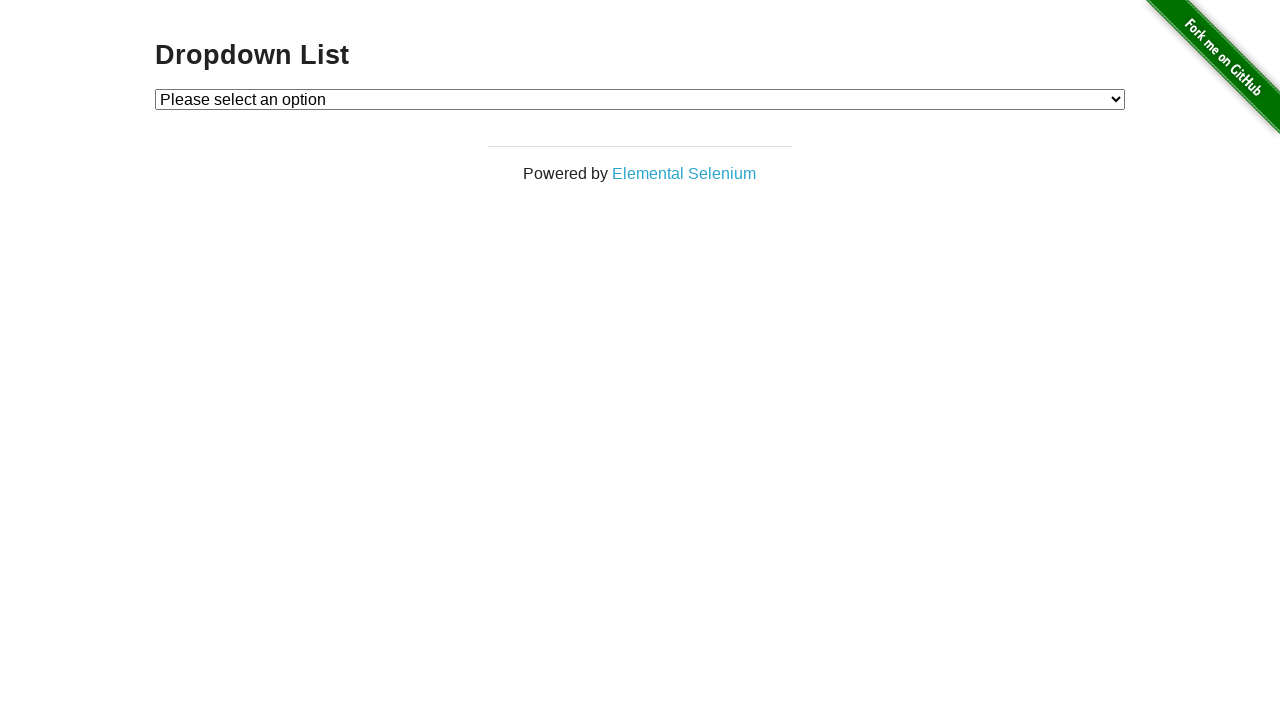

Selected 'Option 1' from dropdown using label on #dropdown
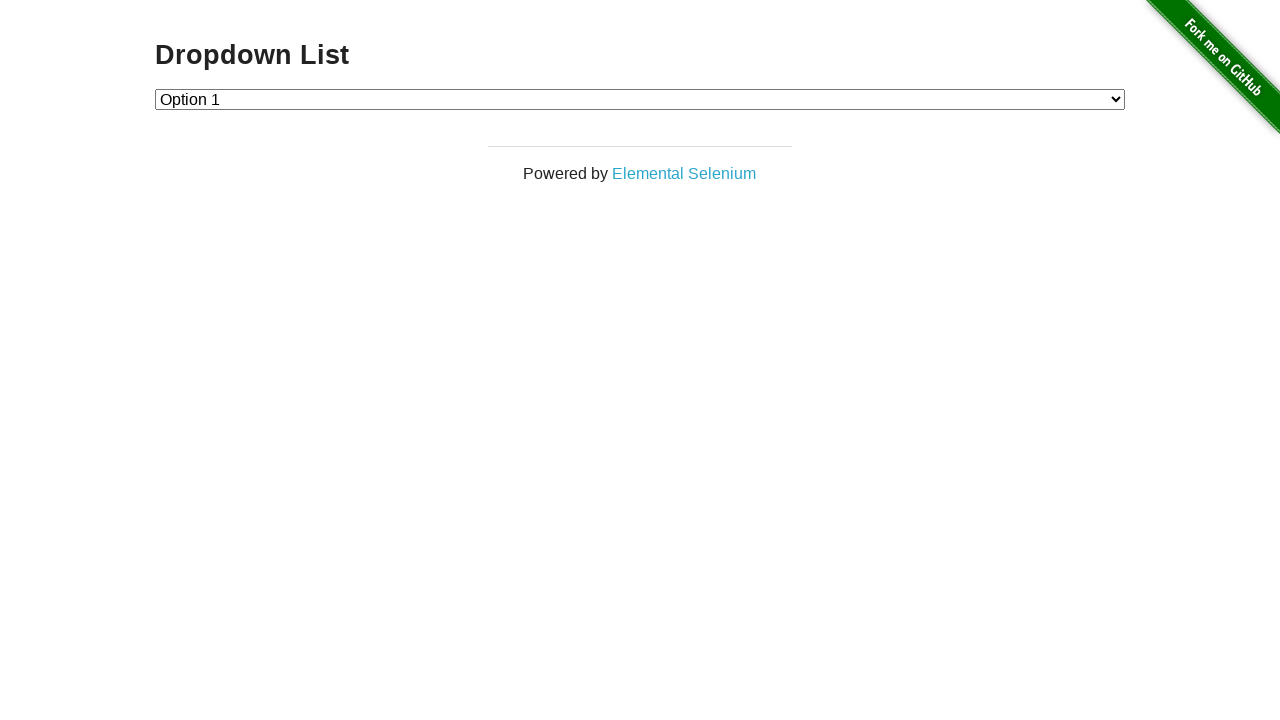

Retrieved the selected dropdown value
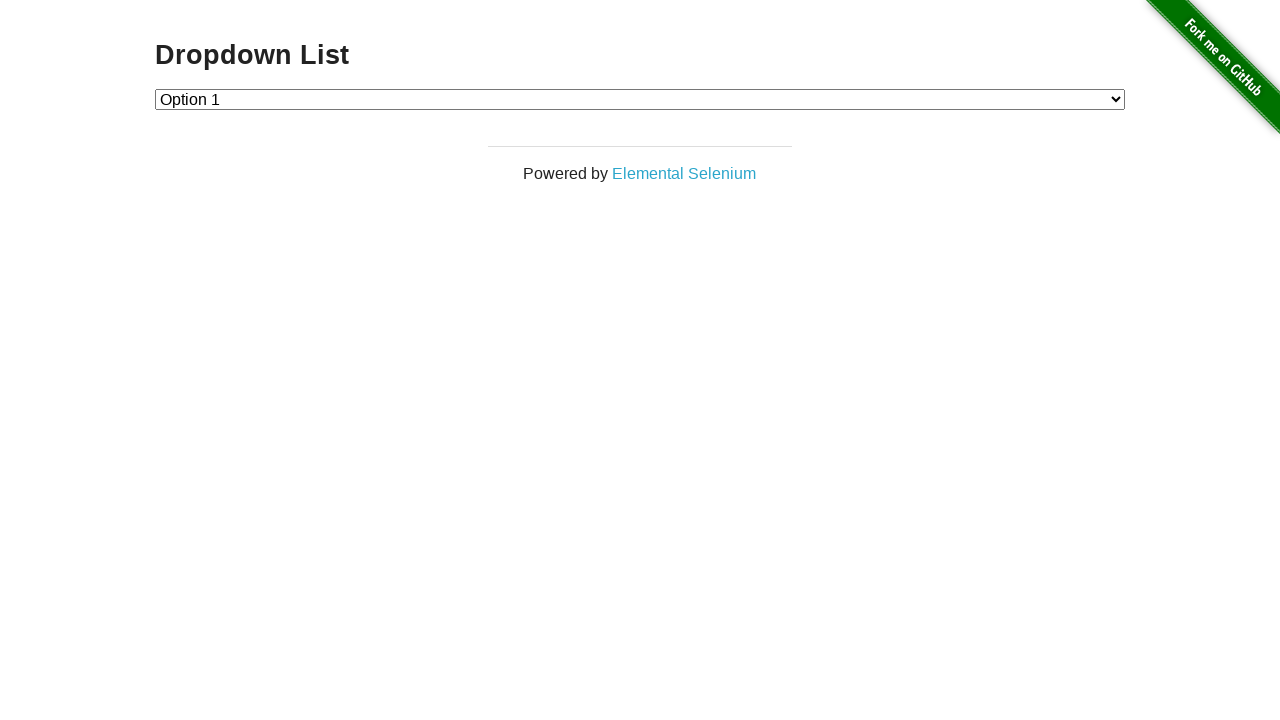

Verified that dropdown selection is '1' as expected
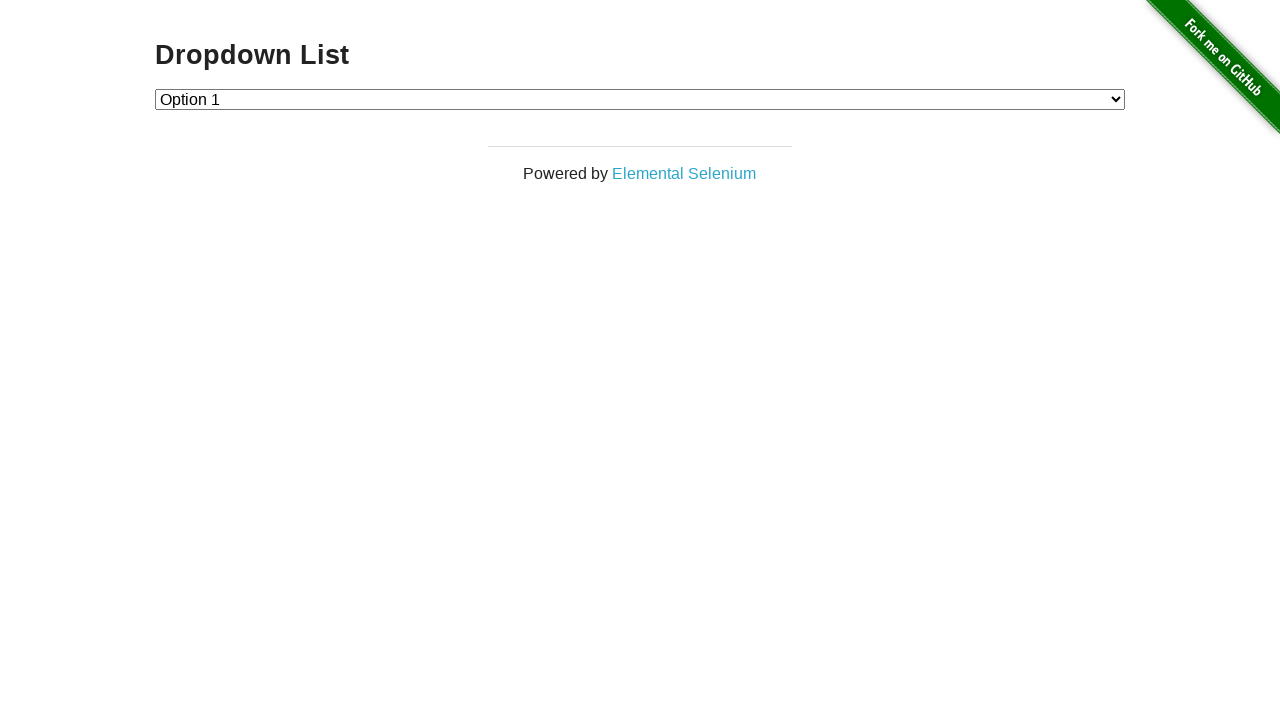

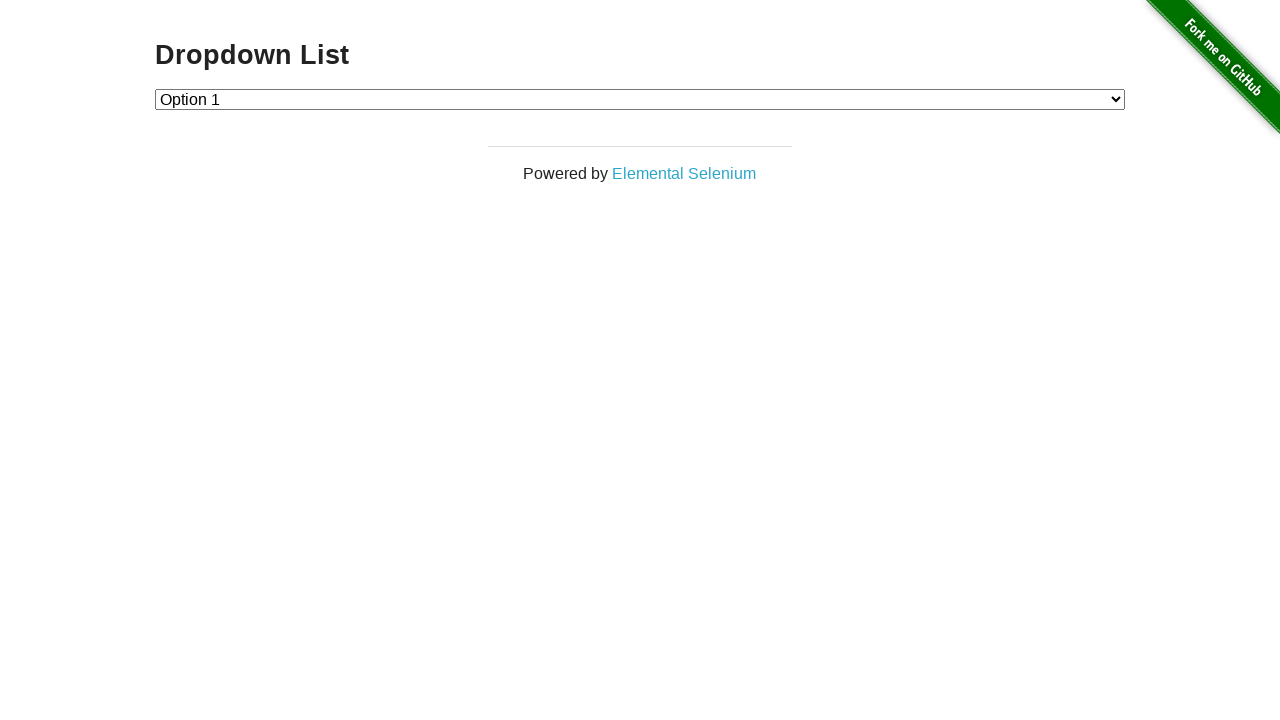